Tests the DemoQA text box form by filling in name, email, current address, and permanent address fields, then submitting the form.

Starting URL: https://demoqa.com/text-box

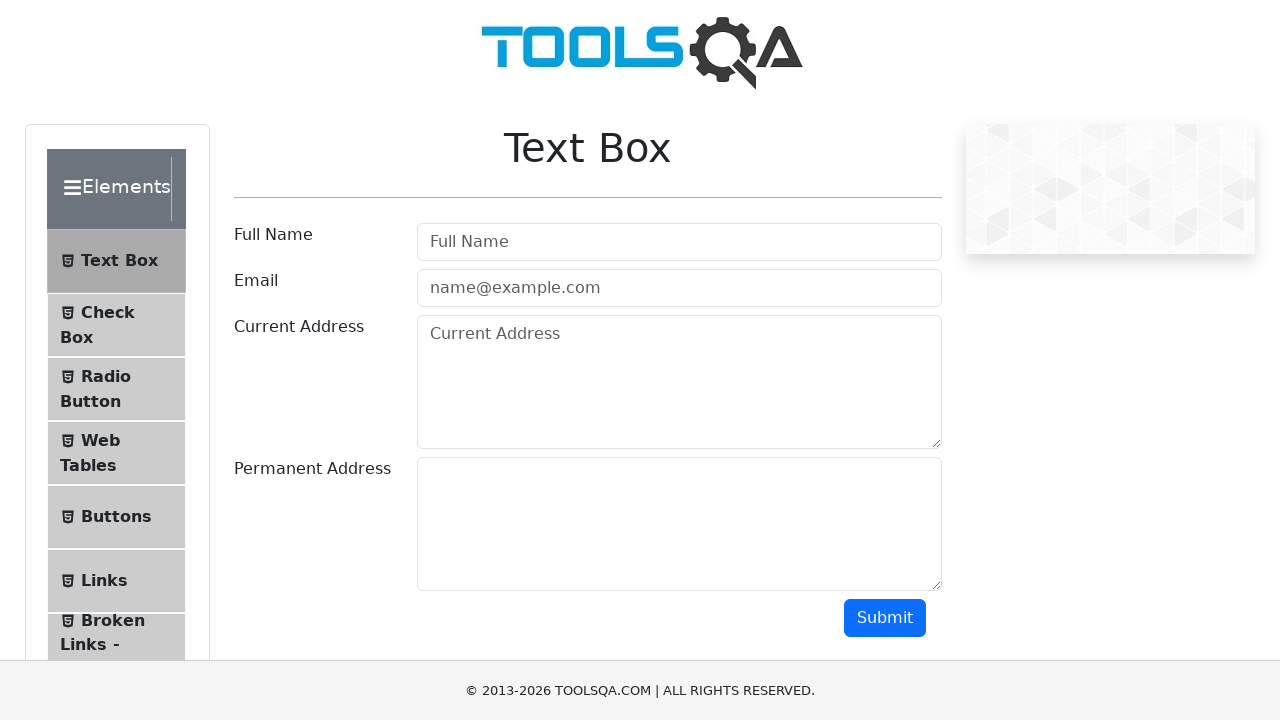

Filled name field with 'John Anderson' on #userName
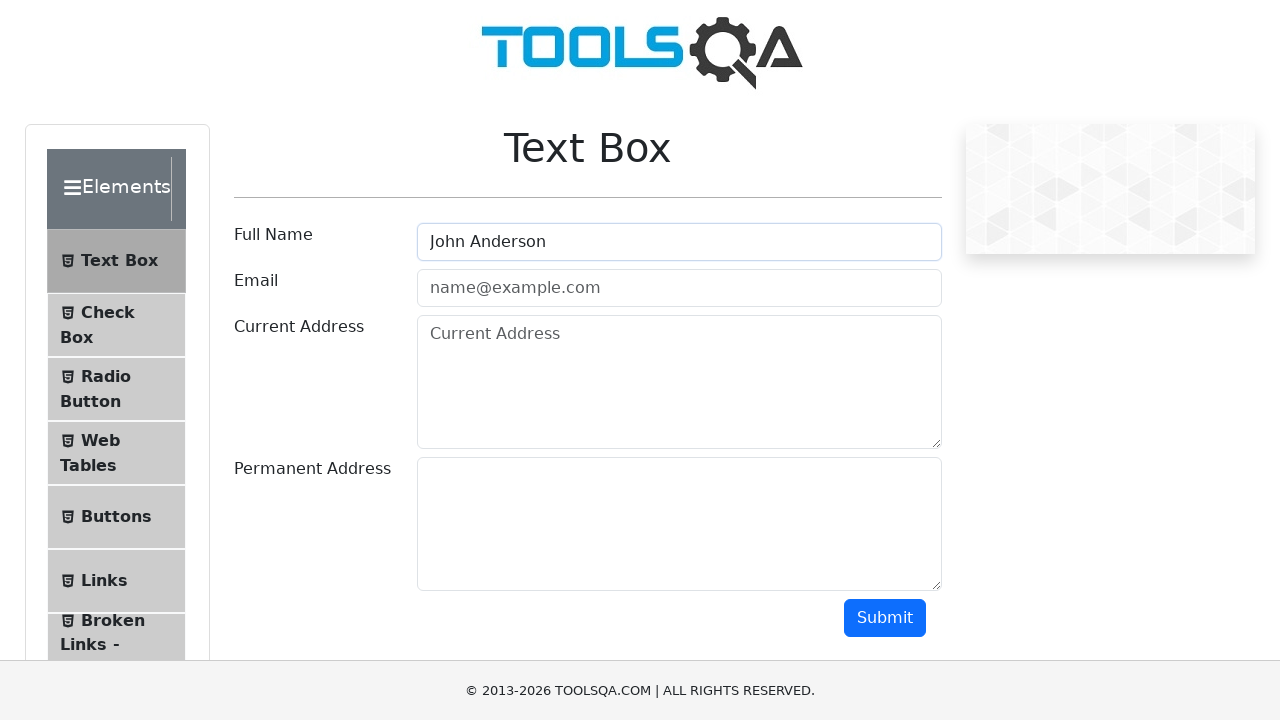

Filled email field with 'john.anderson@testmail.com' on #userEmail
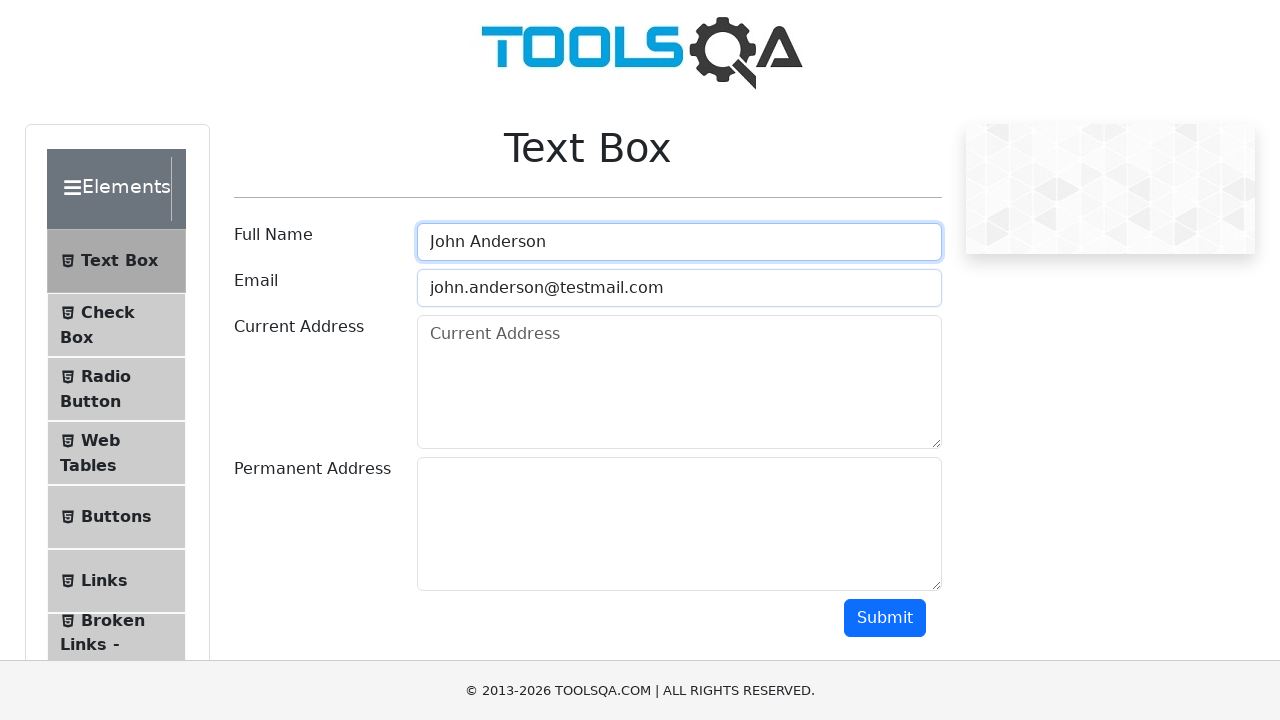

Filled current address field with '123 Oak Street, Boston, MA 02101' on #currentAddress
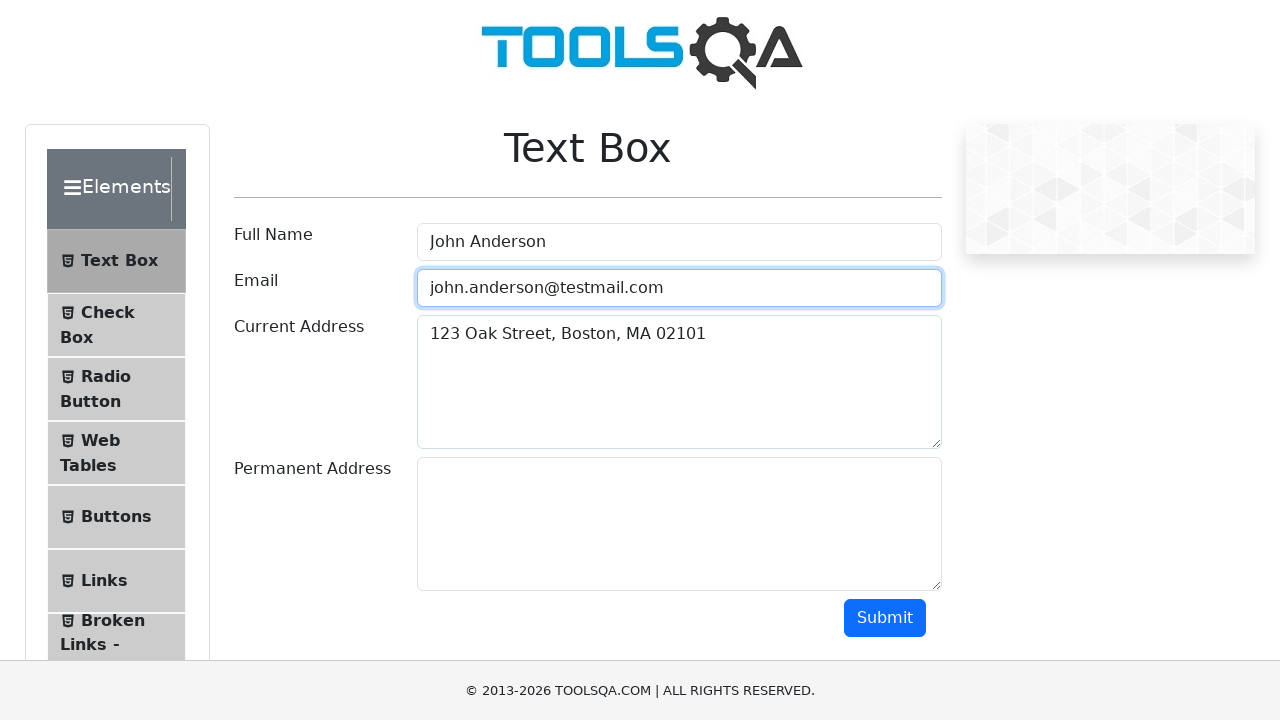

Filled permanent address field with '456 Pine Avenue, Chicago, IL 60601' on #permanentAddress
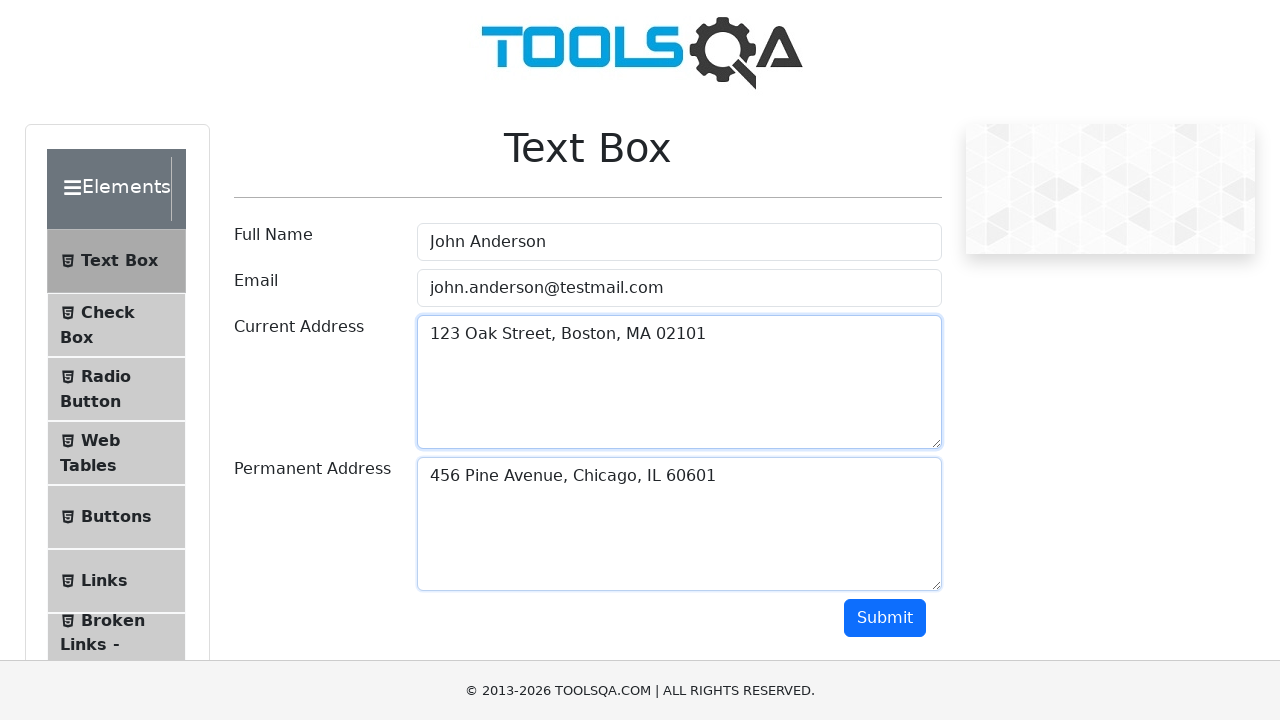

Scrolled down 250 pixels to reveal submit button
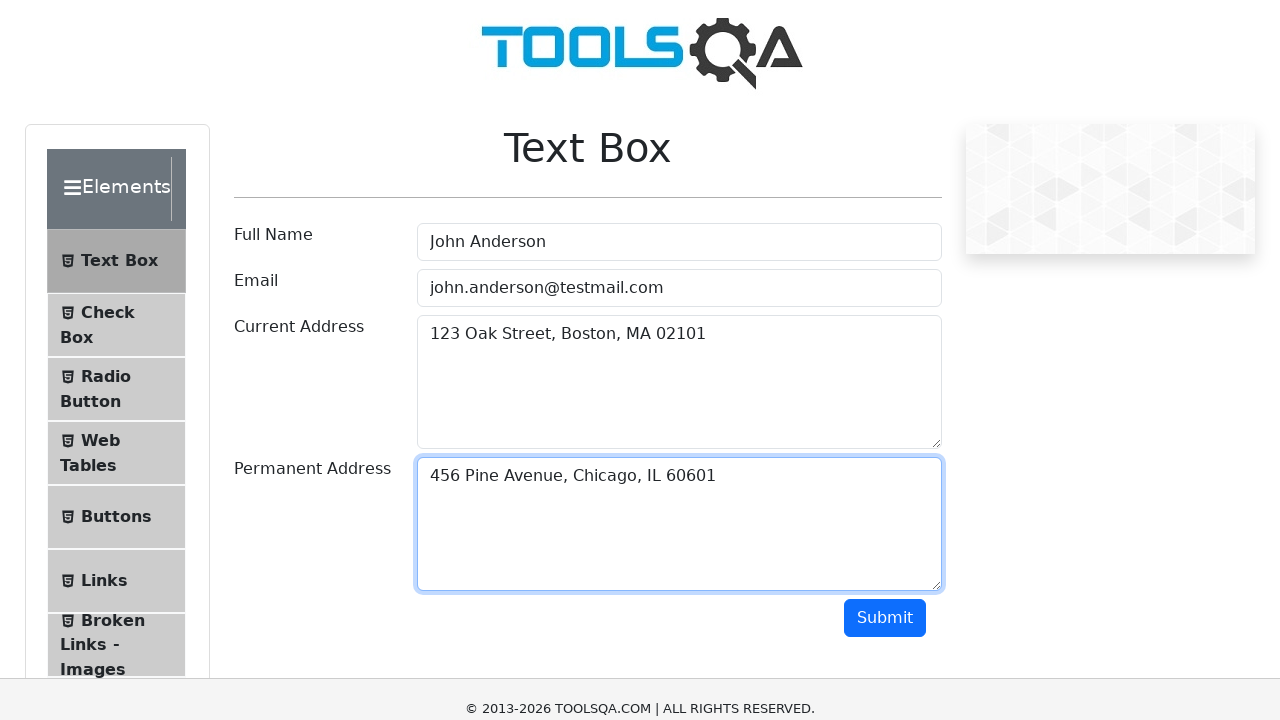

Clicked submit button to submit form at (885, 368) on #submit
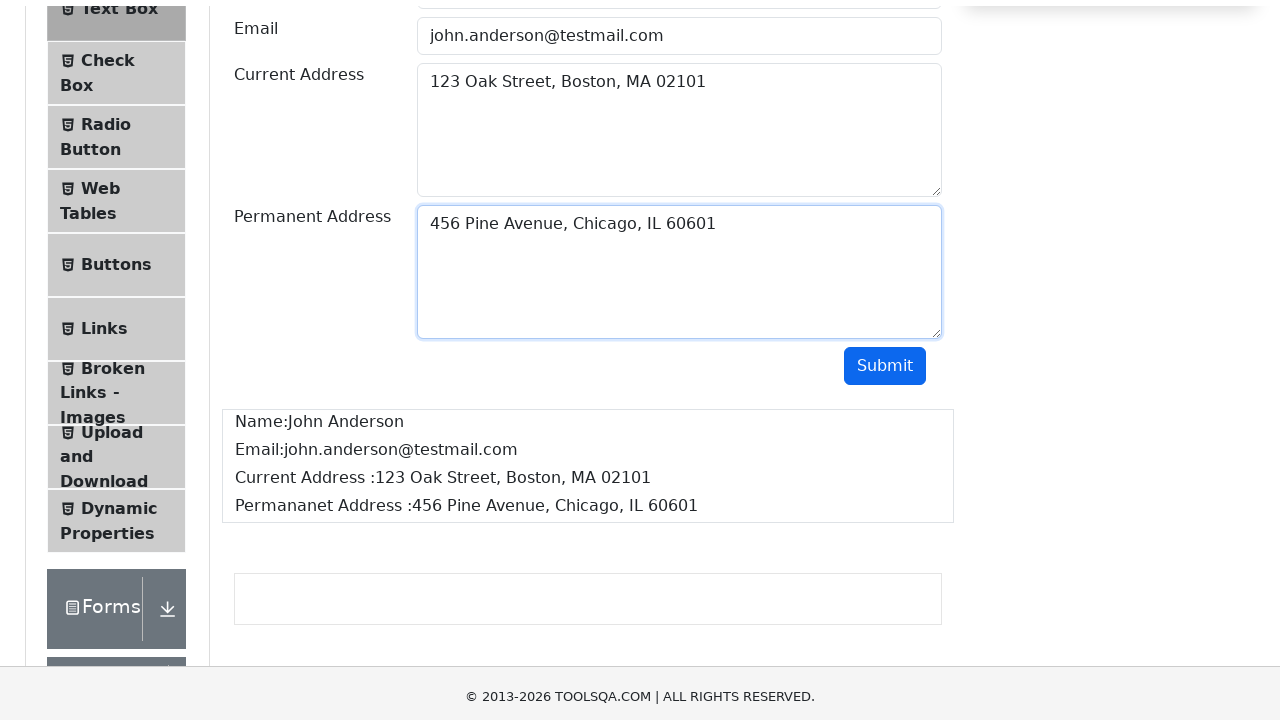

Form output appeared after submission
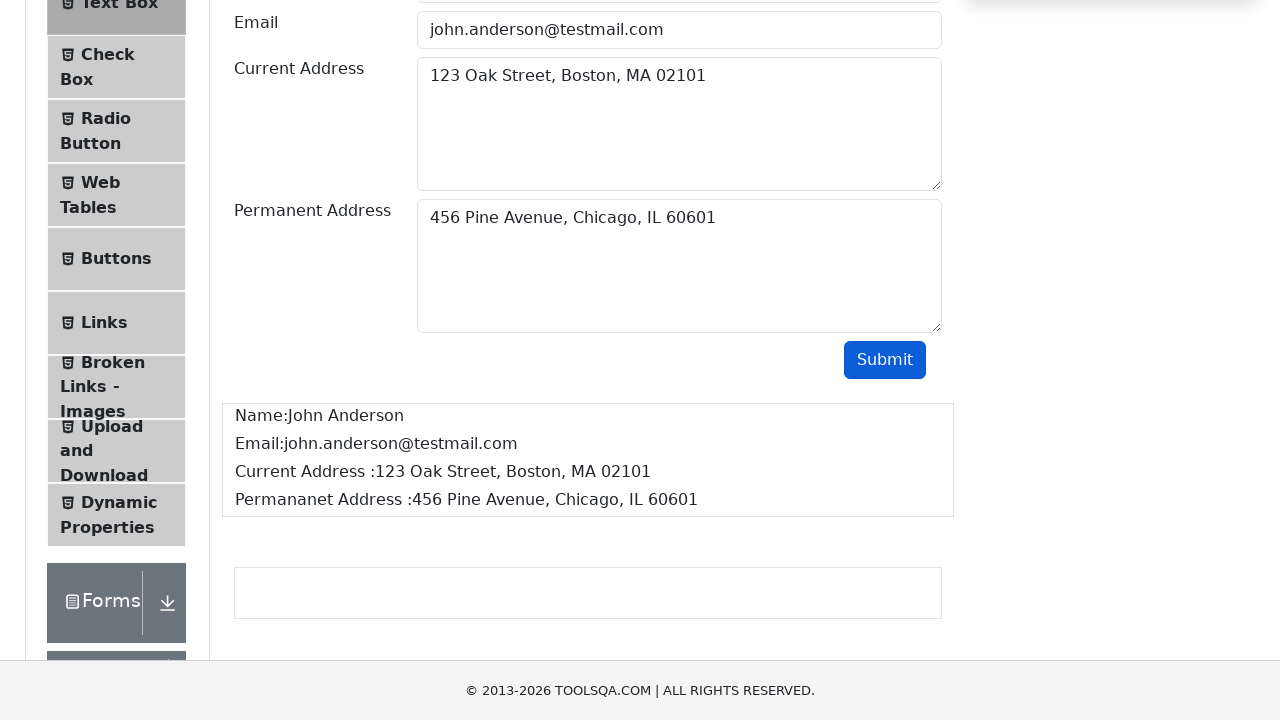

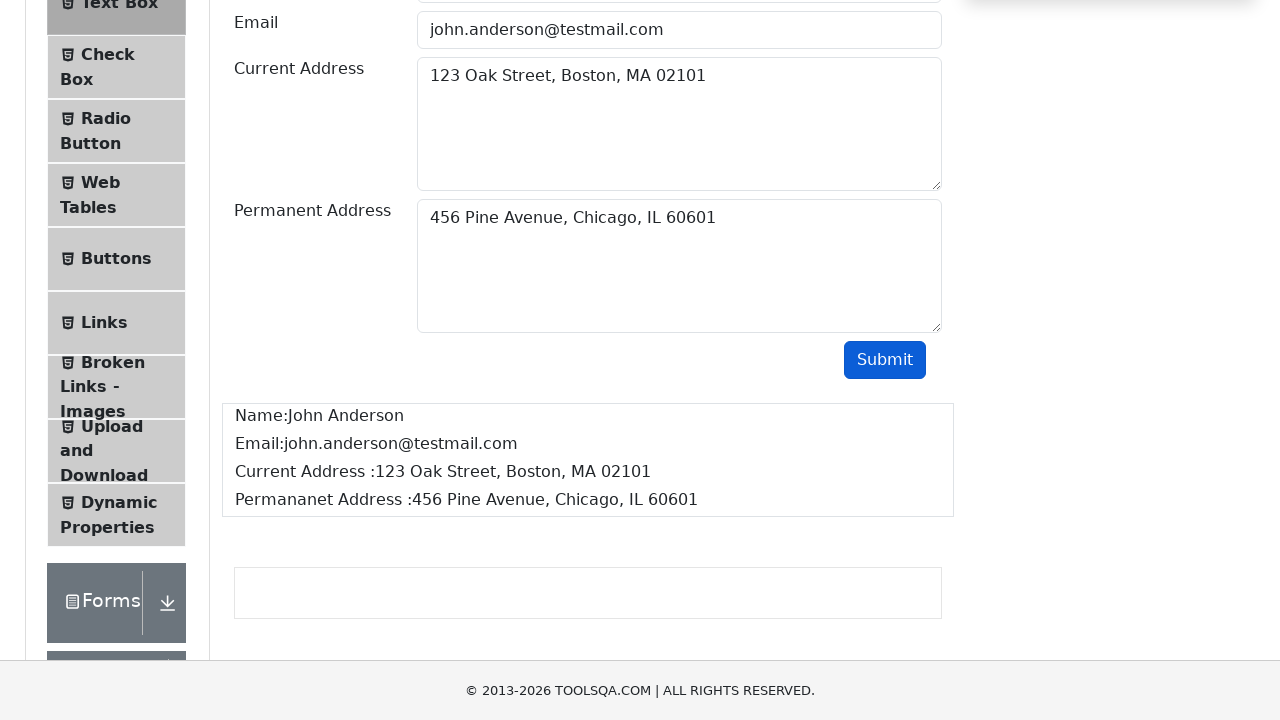